Tests successful student registration form submission by filling all fields including personal details, date of birth, subjects, hobbies, state/city selection, and verifying the confirmation modal displays correct submitted data.

Starting URL: https://demoqa.com/automation-practice-form

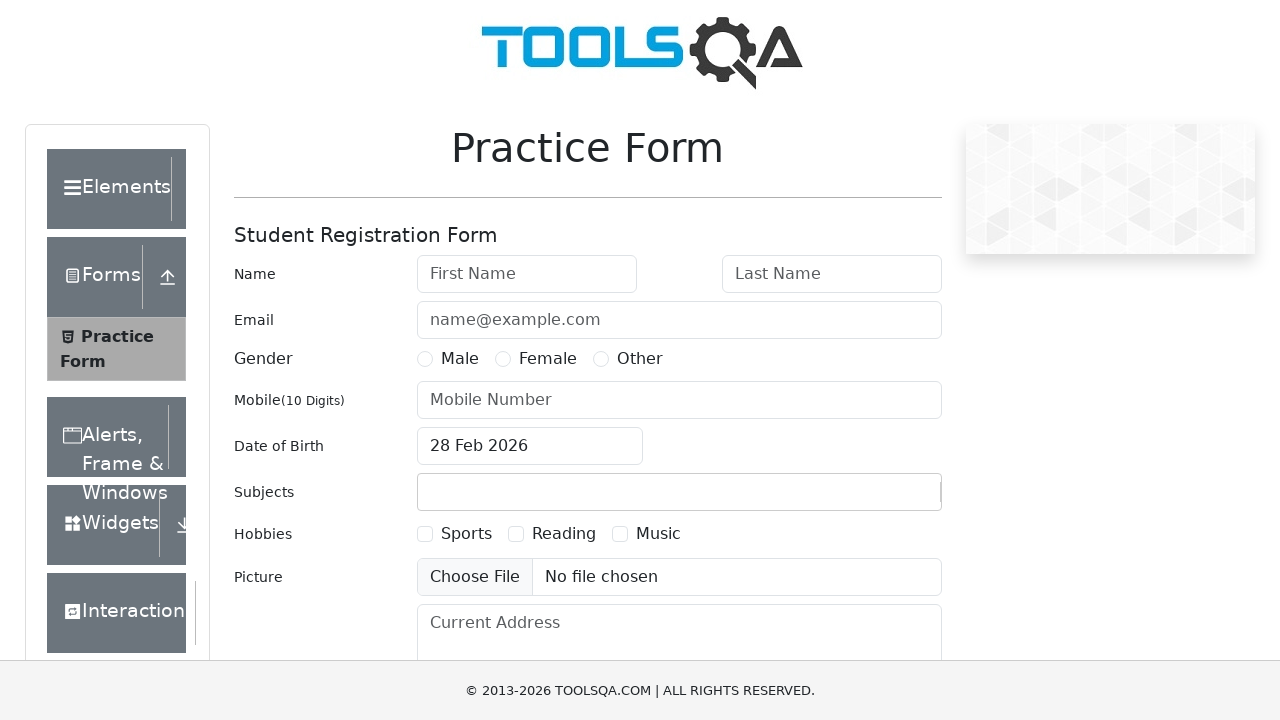

Student registration form loaded and ready
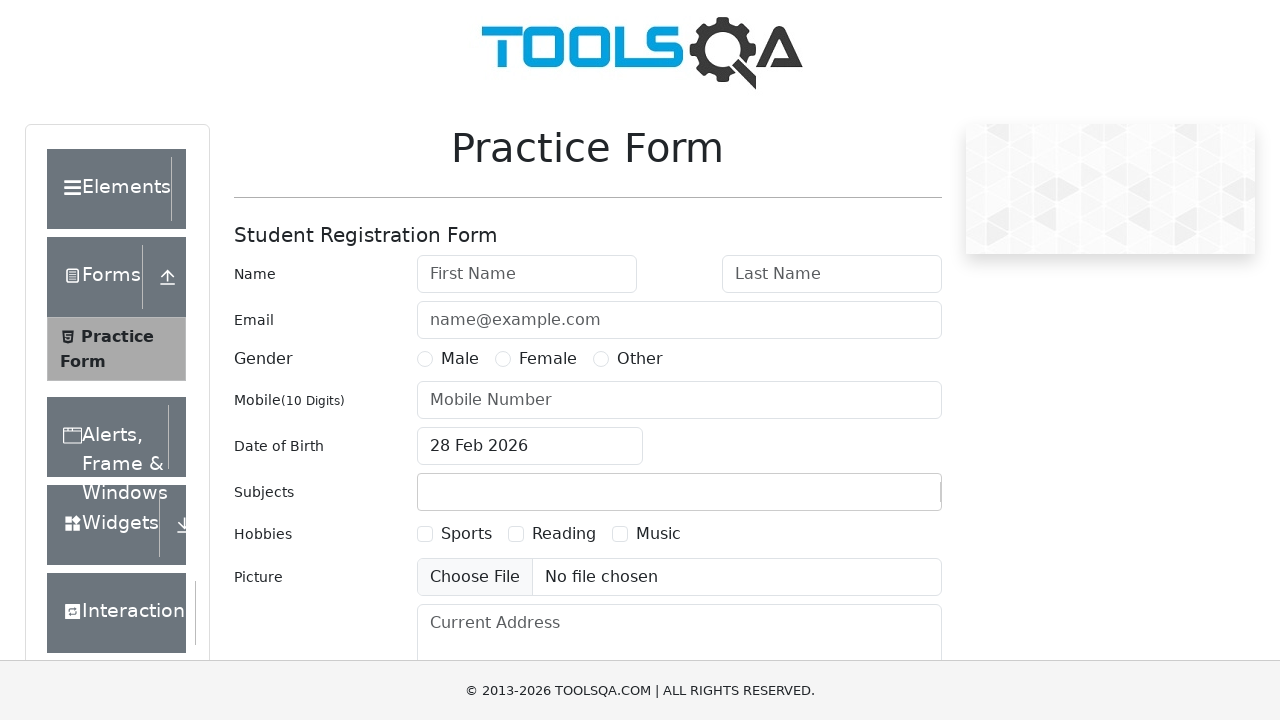

Filled first name field with 'Michael' on #firstName
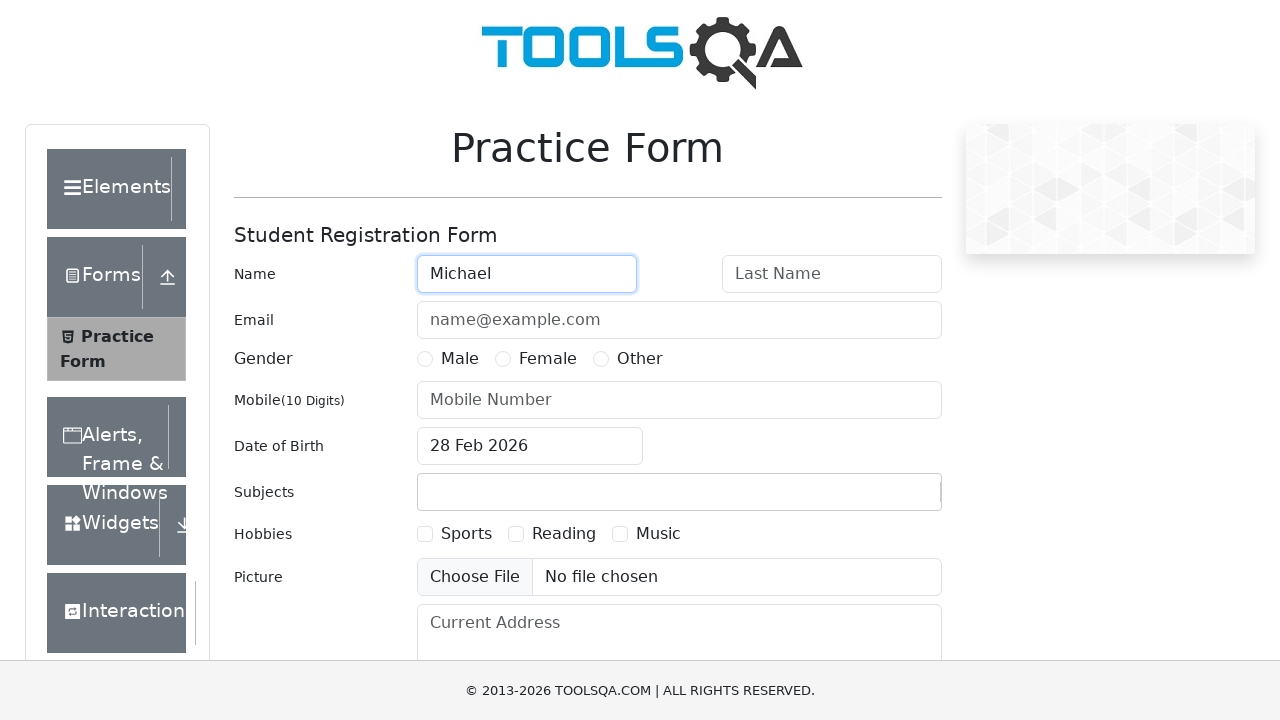

Filled last name field with 'Thompson' on #lastName
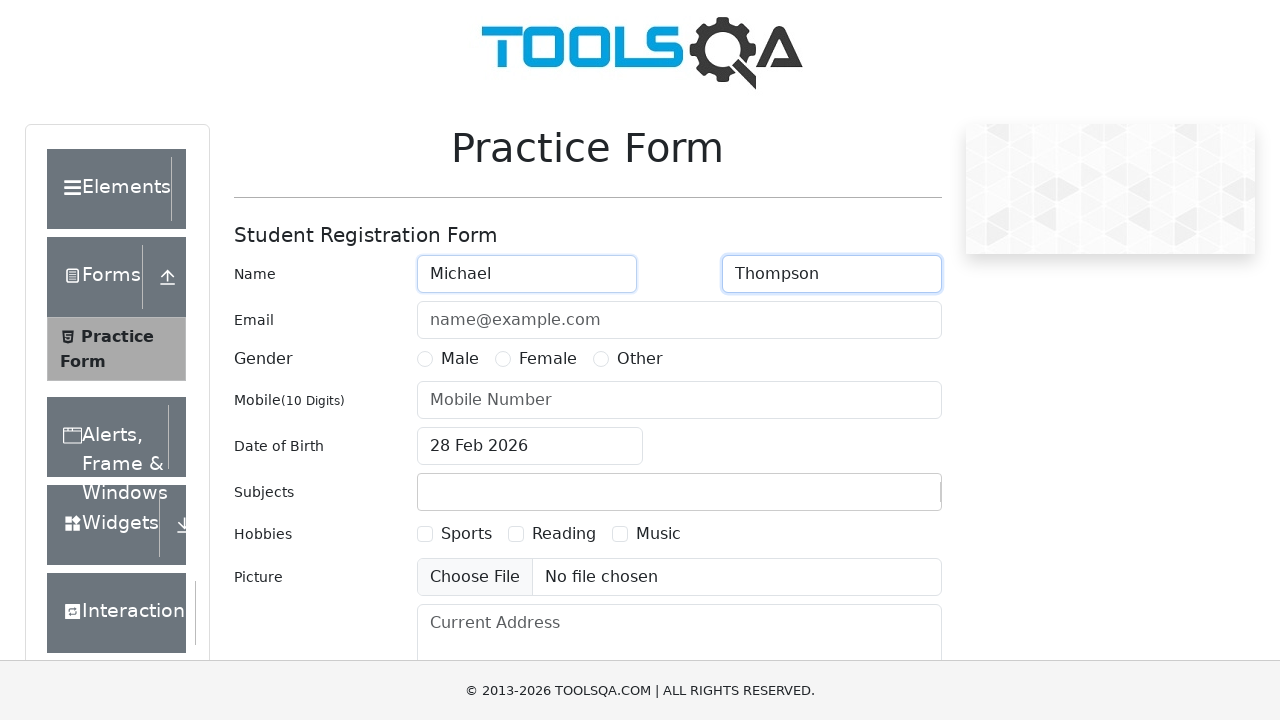

Filled email field with 'mthp47@gmail.com' on #userEmail
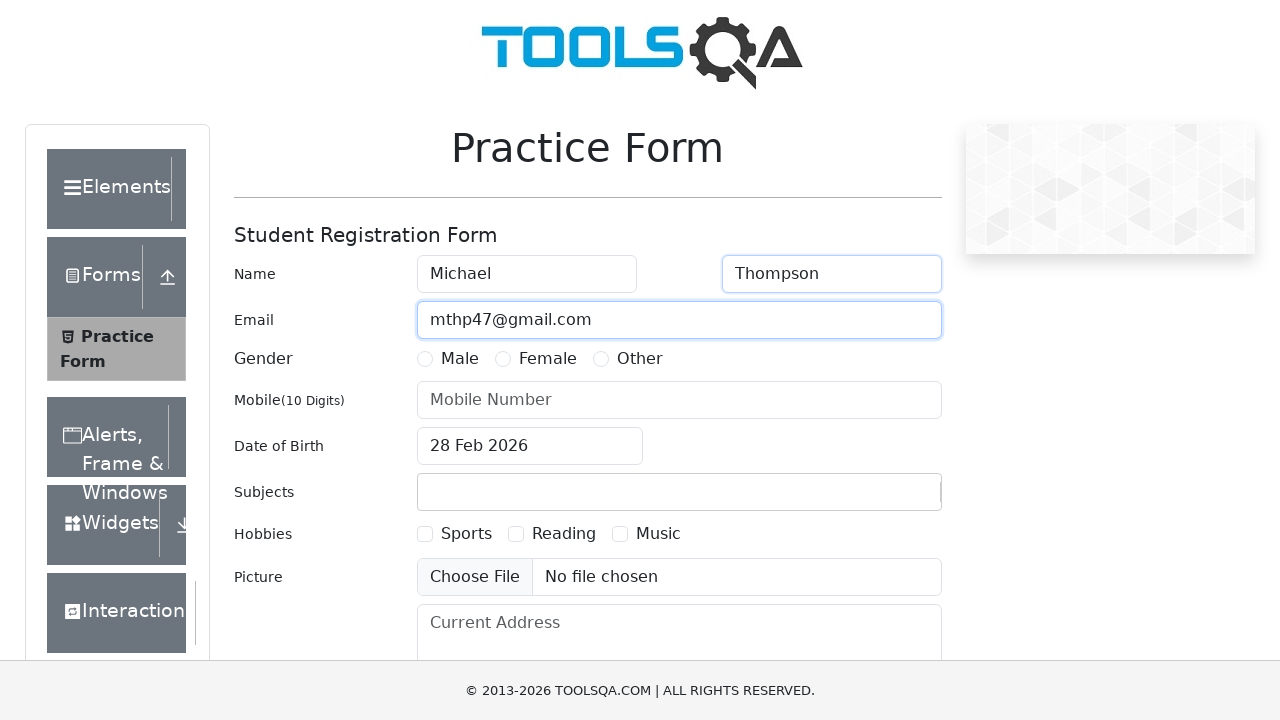

Selected 'Other' gender option at (640, 359) on #genterWrapper >> text=Other
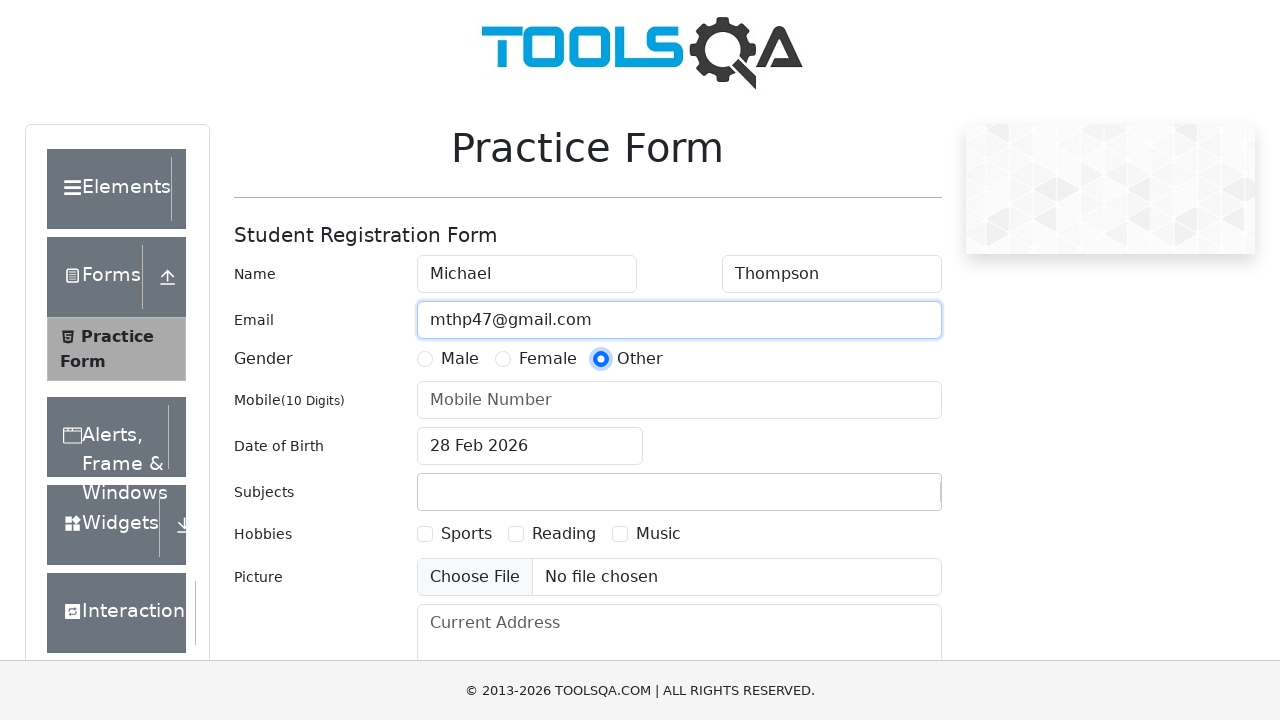

Filled phone number field with '9876543210' on #userNumber
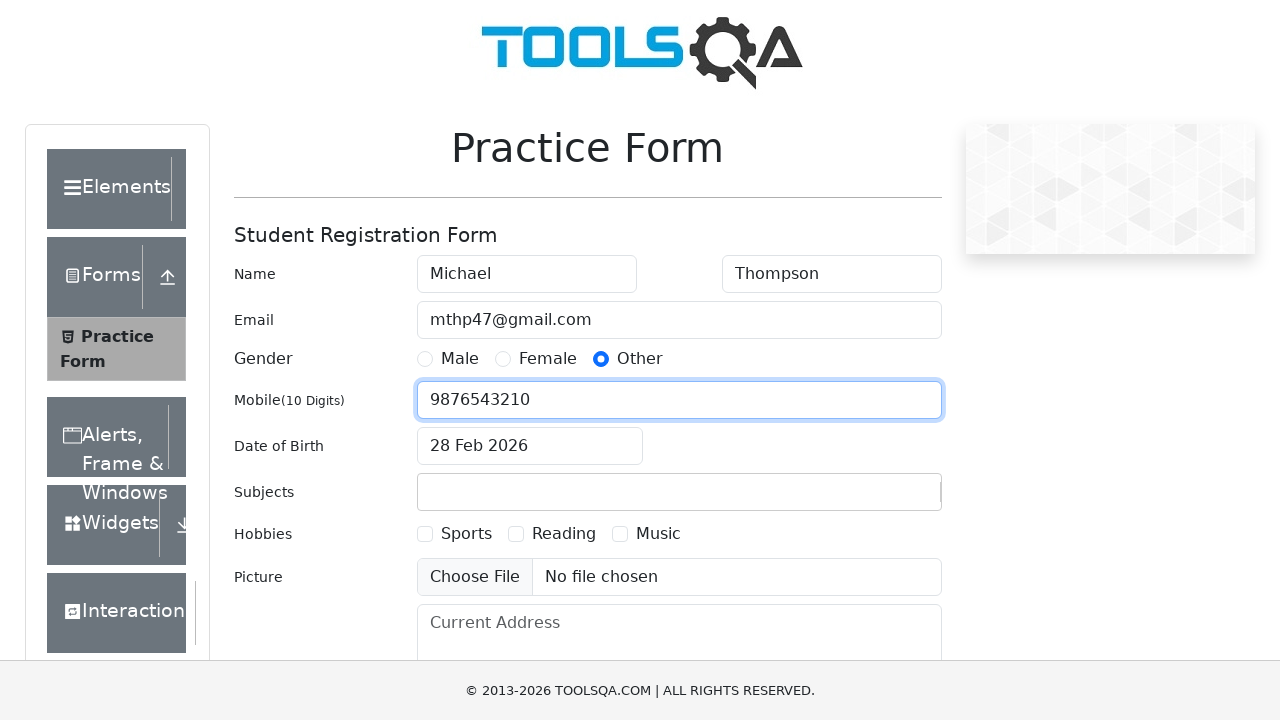

Opened date of birth picker at (530, 446) on #dateOfBirthInput
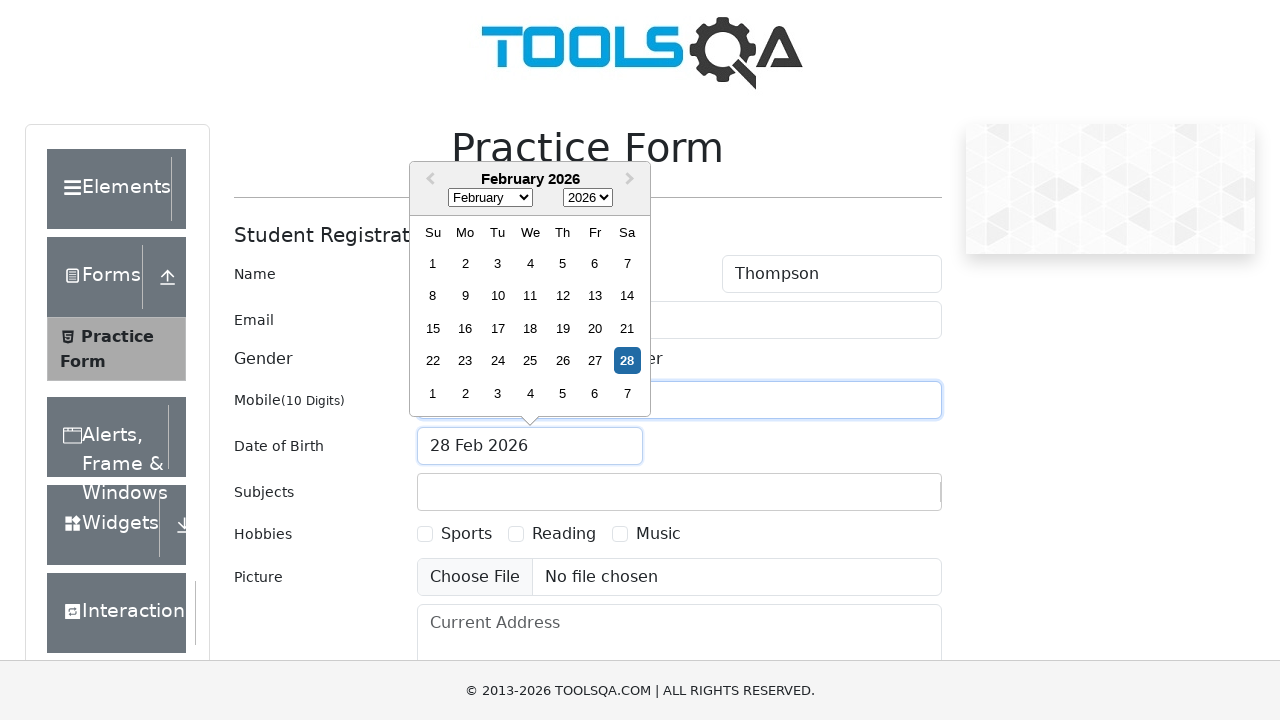

Selected 'May' as birth month on .react-datepicker__month-select
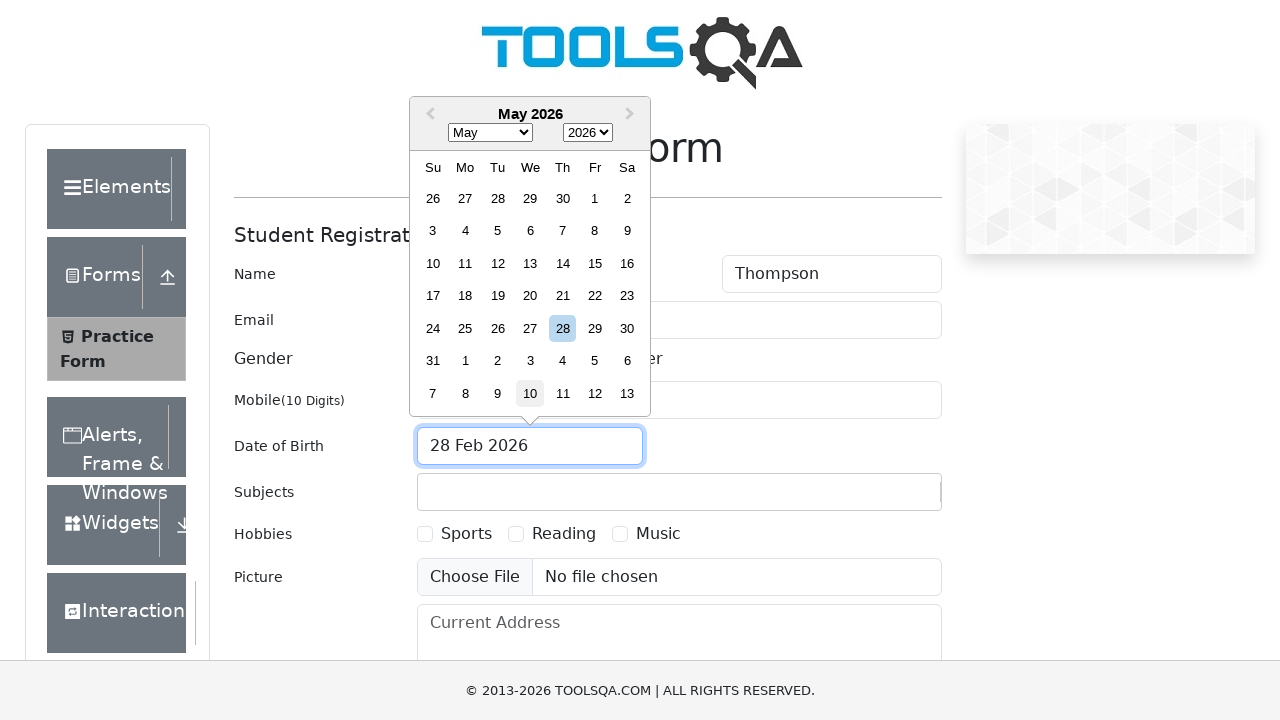

Selected '1988' as birth year on .react-datepicker__year-select
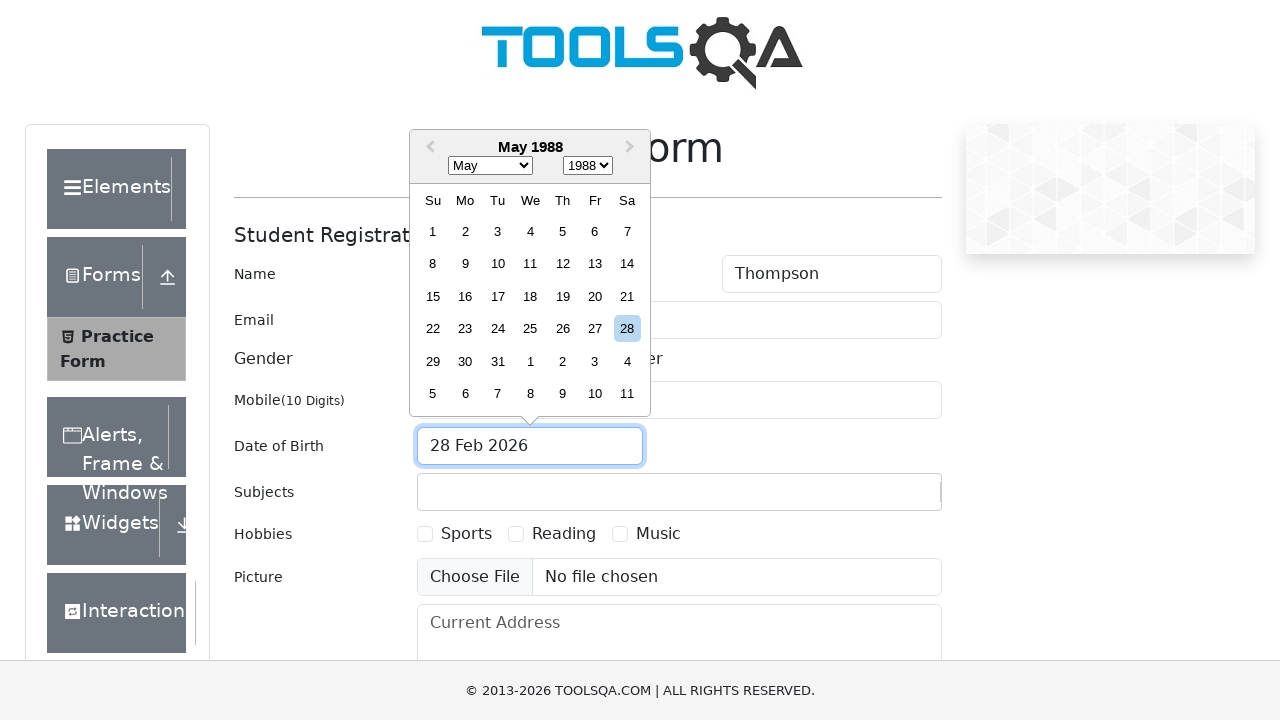

Selected day '10' for date of birth at (498, 264) on .react-datepicker__day--010
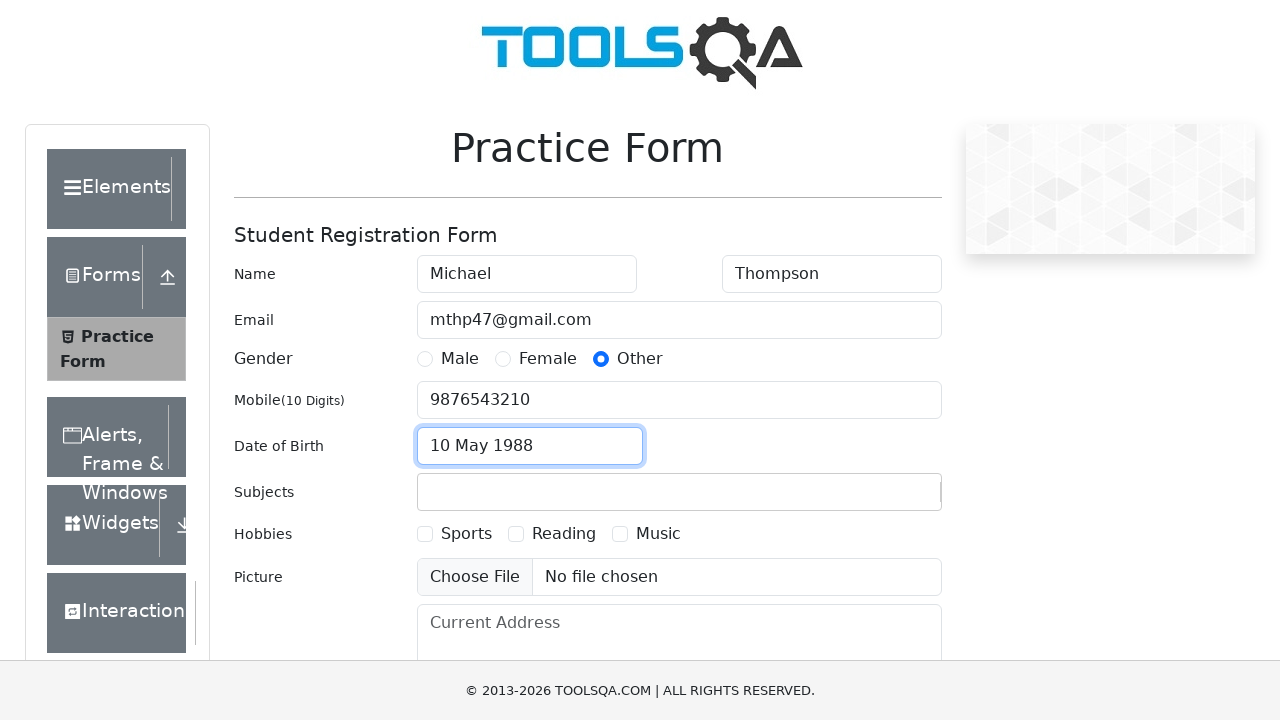

Typed 'm' in subjects field to search for Chemistry on #subjectsInput
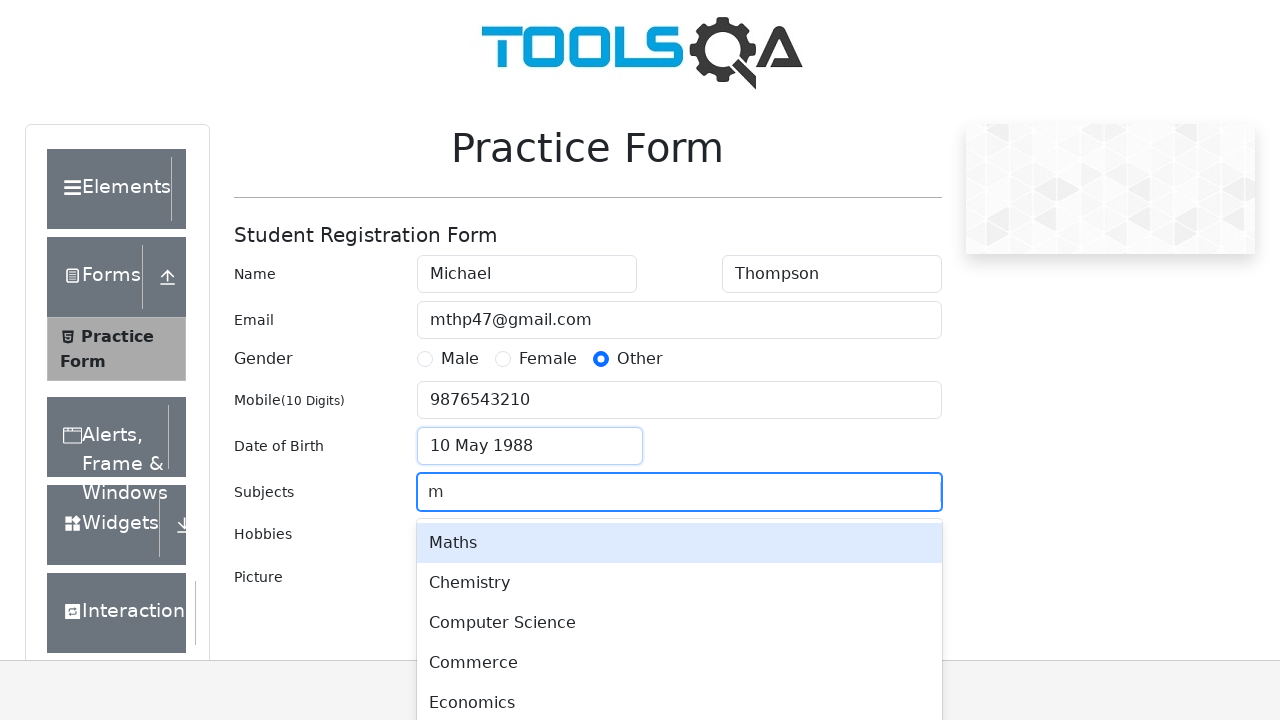

Selected 'Chemistry' from subjects dropdown at (679, 583) on .subjects-auto-complete__menu-list >> text=Chemistry
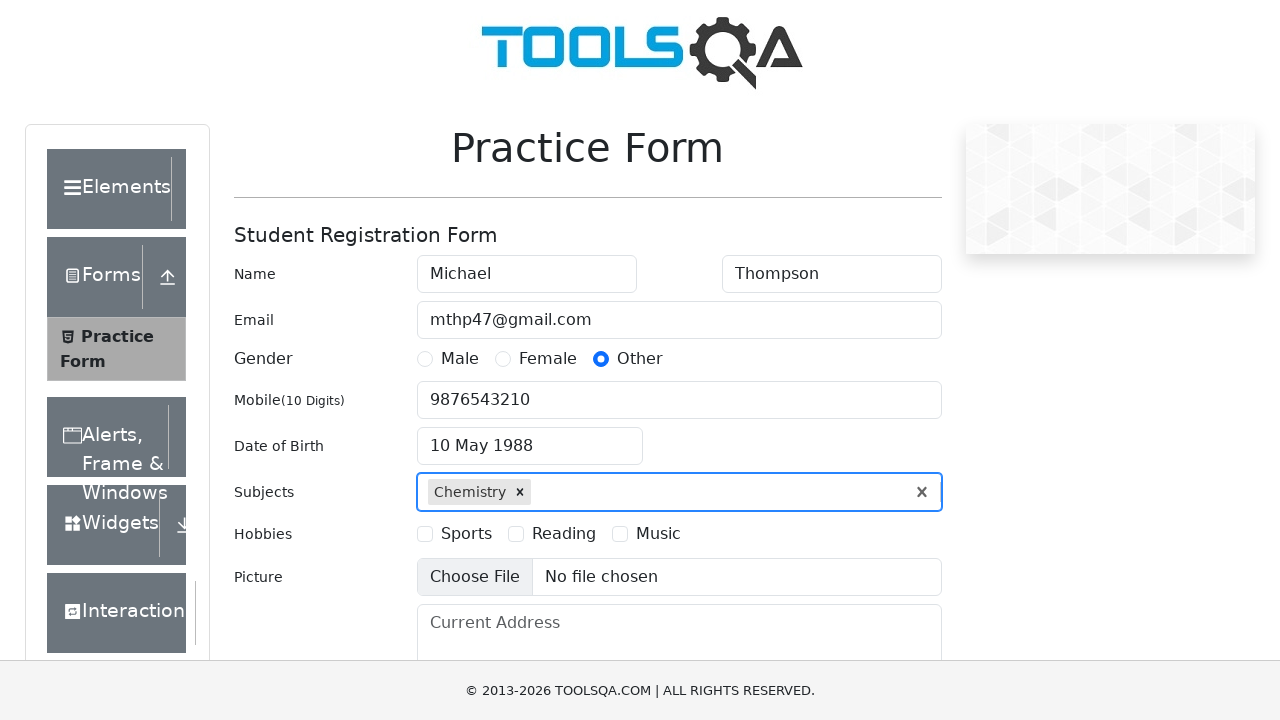

Typed 'e' in subjects field to search for Commerce on #subjectsInput
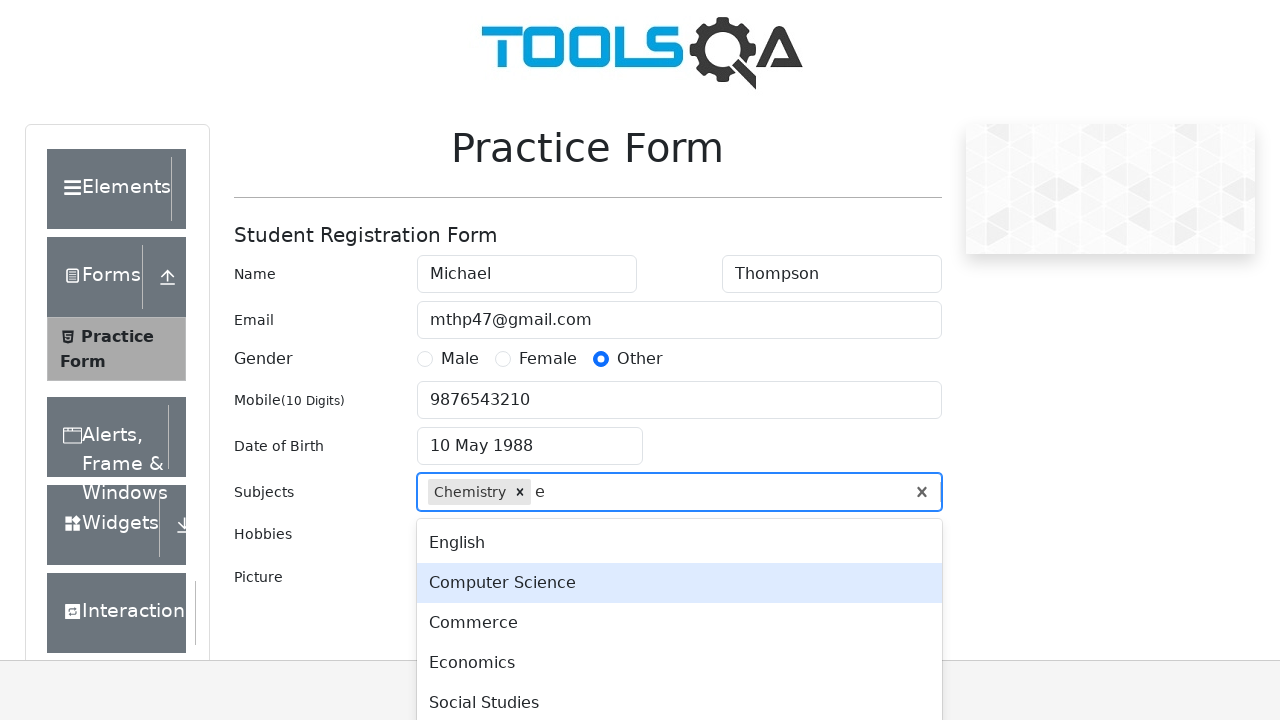

Selected 'Commerce' from subjects dropdown at (679, 623) on .subjects-auto-complete__menu-list >> text=Commerce
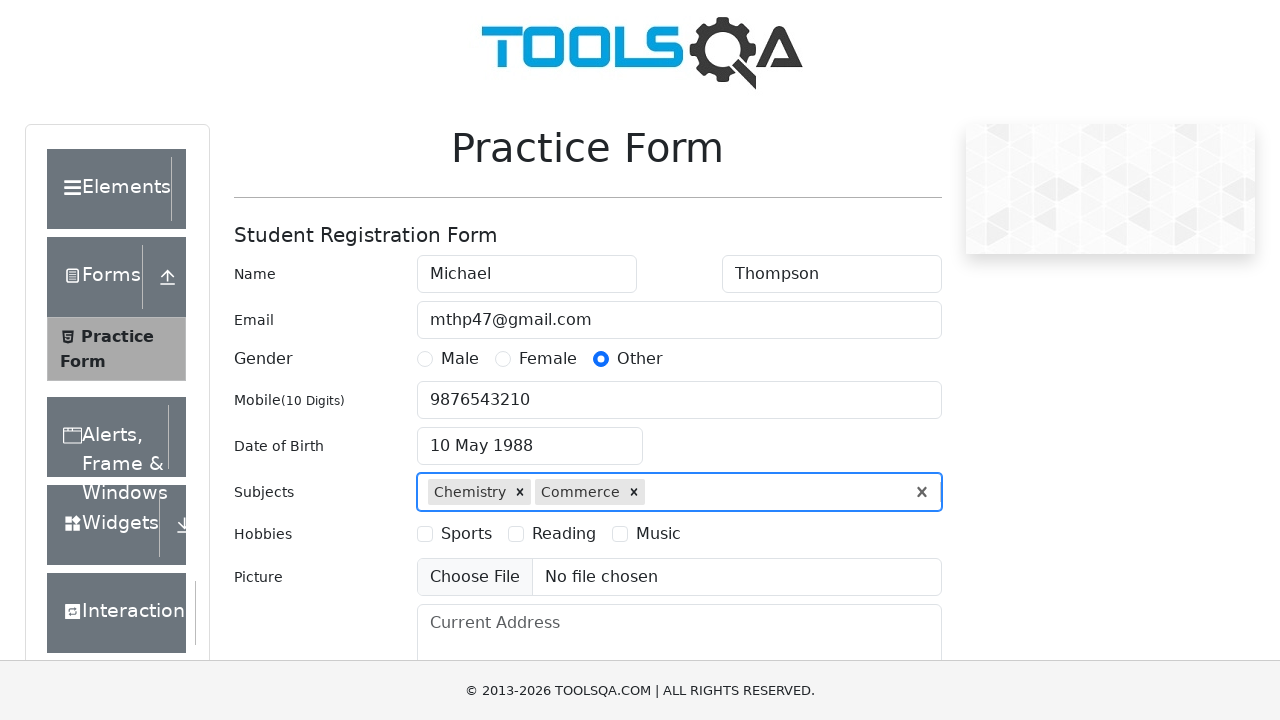

Selected 'Sports' hobby checkbox at (466, 534) on #hobbiesWrapper >> text=Sports
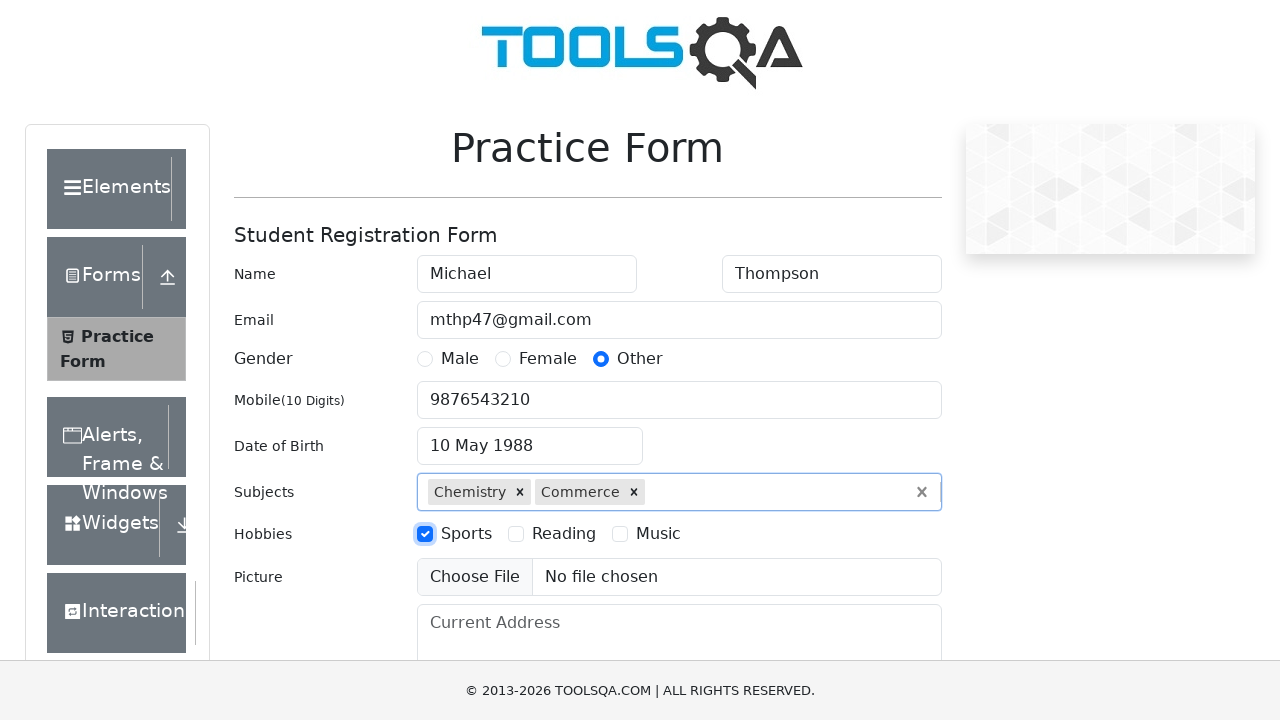

Selected 'Reading' hobby checkbox at (564, 534) on #hobbiesWrapper >> text=Reading
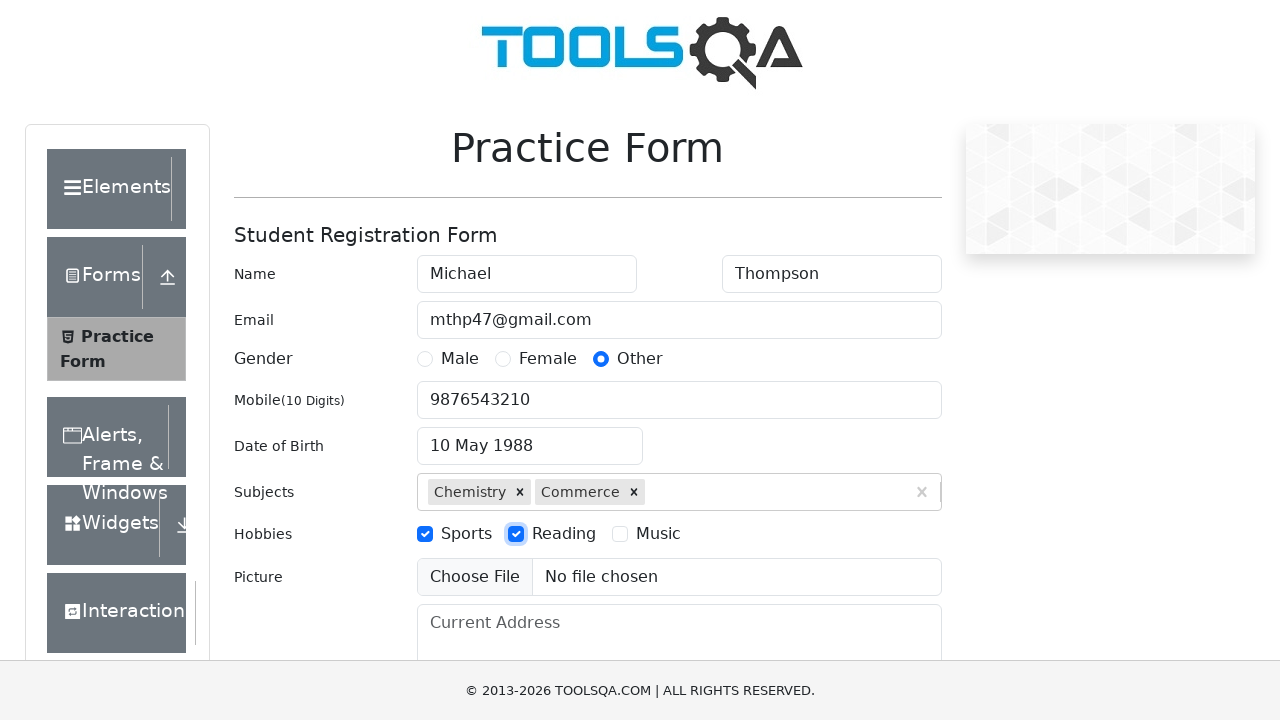

Selected 'Music' hobby checkbox at (658, 534) on #hobbiesWrapper >> text=Music
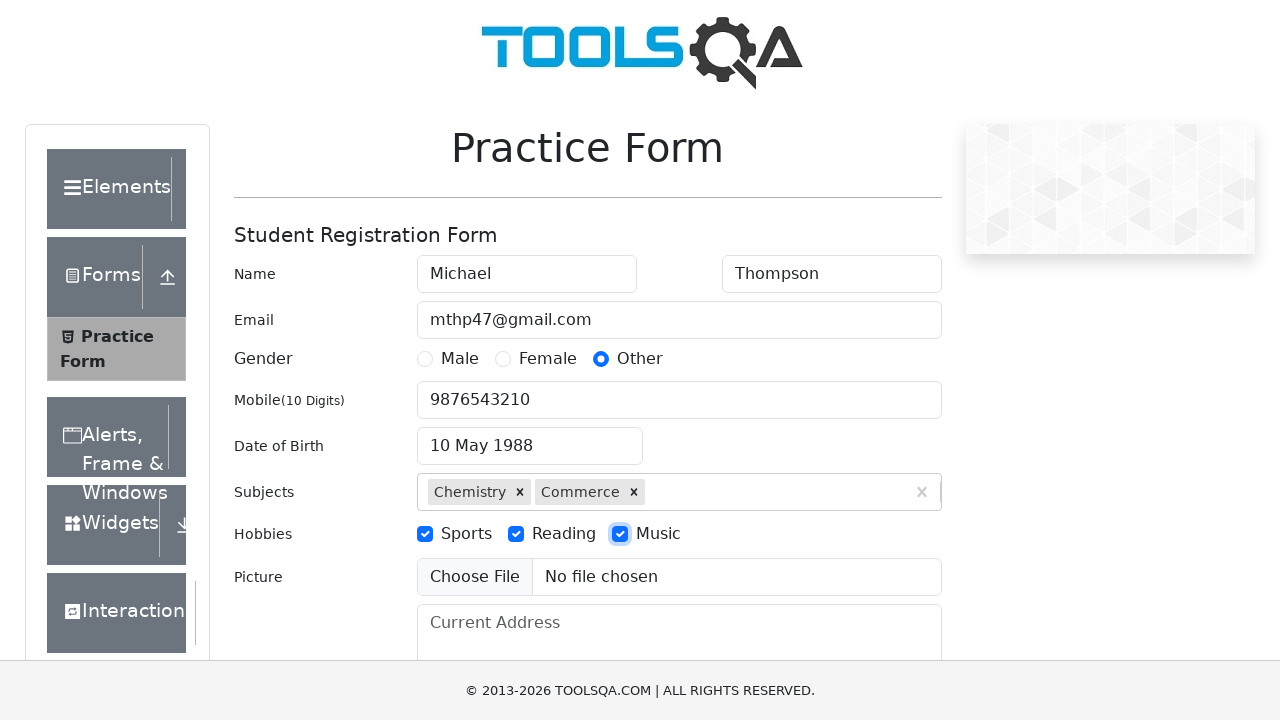

Filled current address with '742 Evergreen Terrace, Springfield, IL 62704' on #currentAddress
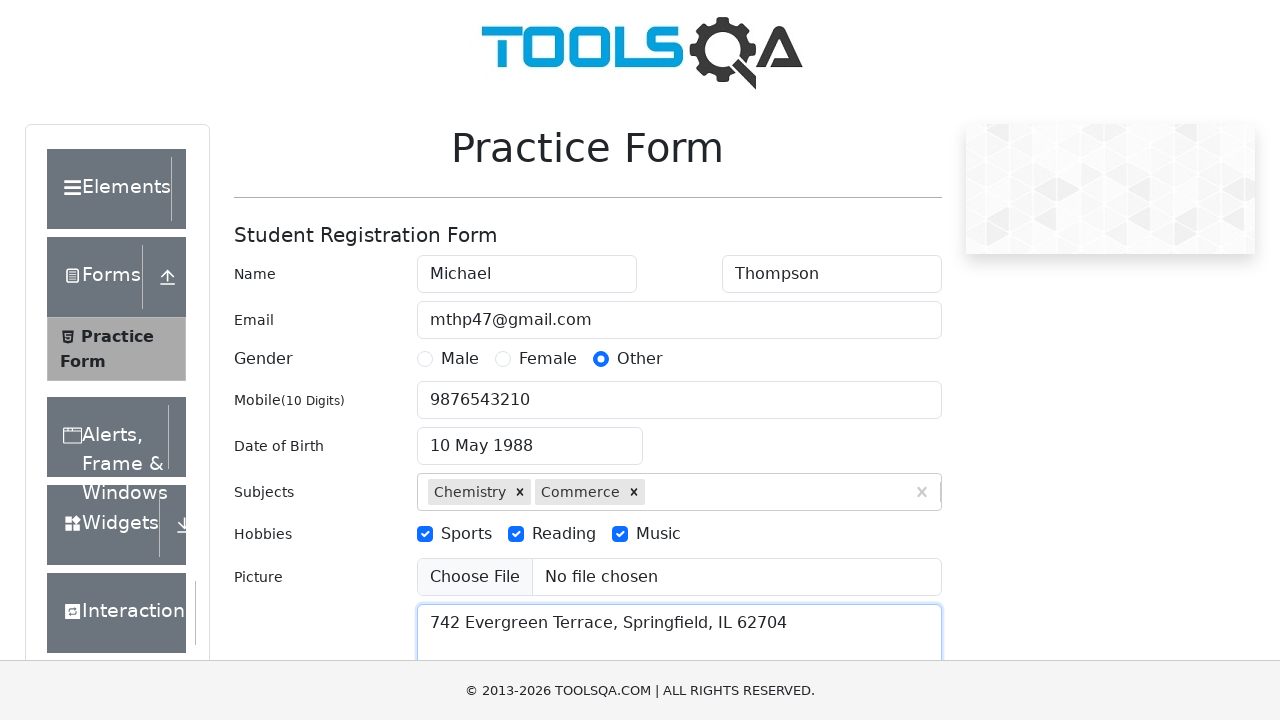

Opened state selection dropdown at (527, 437) on #state
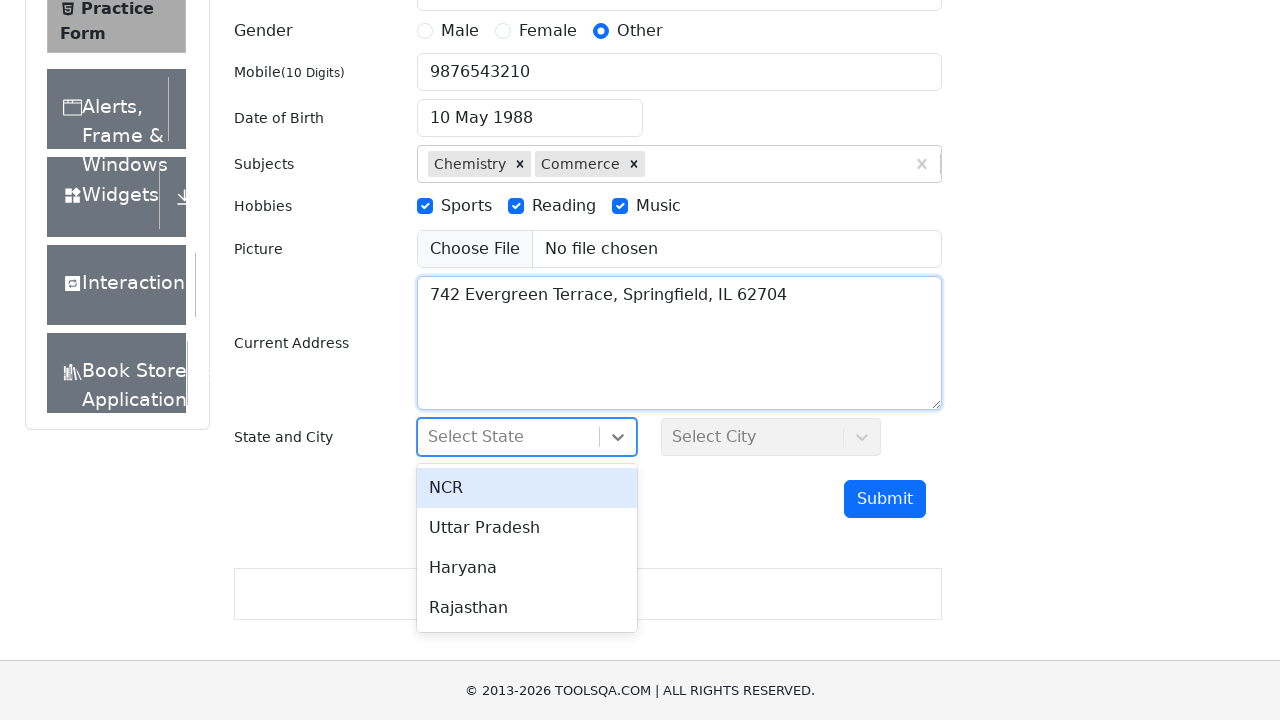

Selected 'Uttar Pradesh' as state at (527, 528) on #stateCity-wrapper >> text=Uttar Pradesh
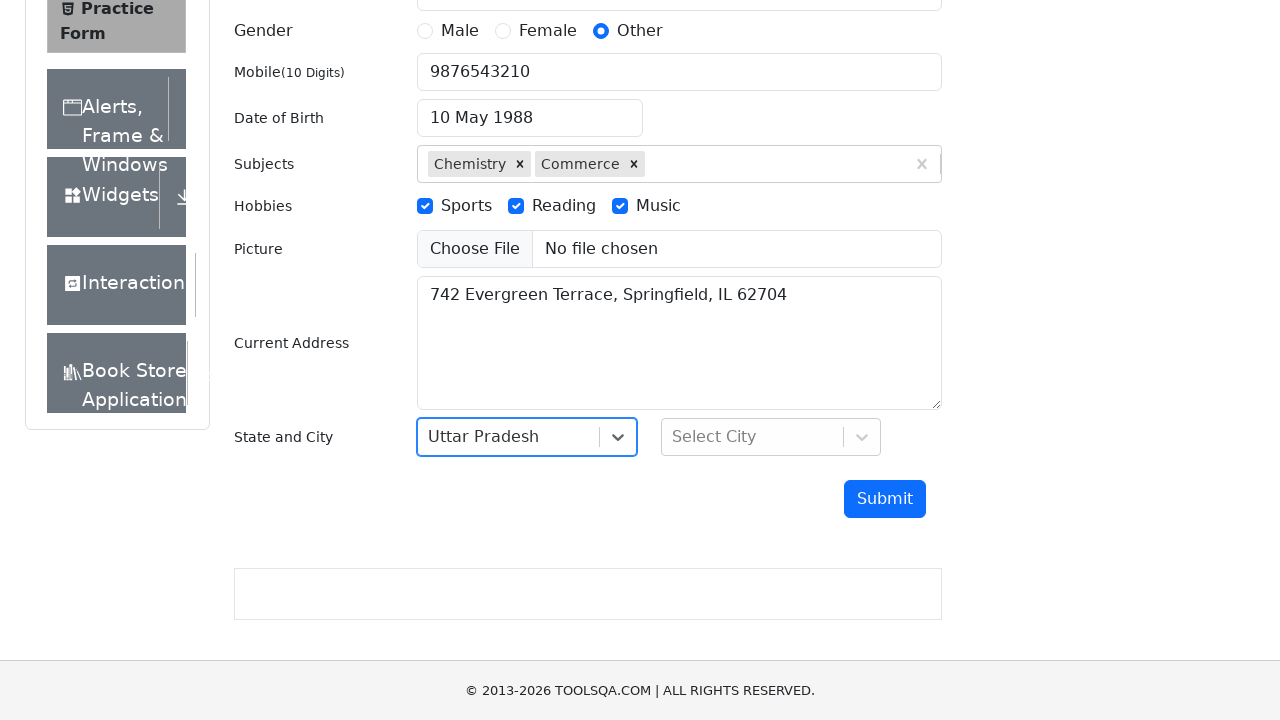

Opened city selection dropdown at (771, 437) on #city
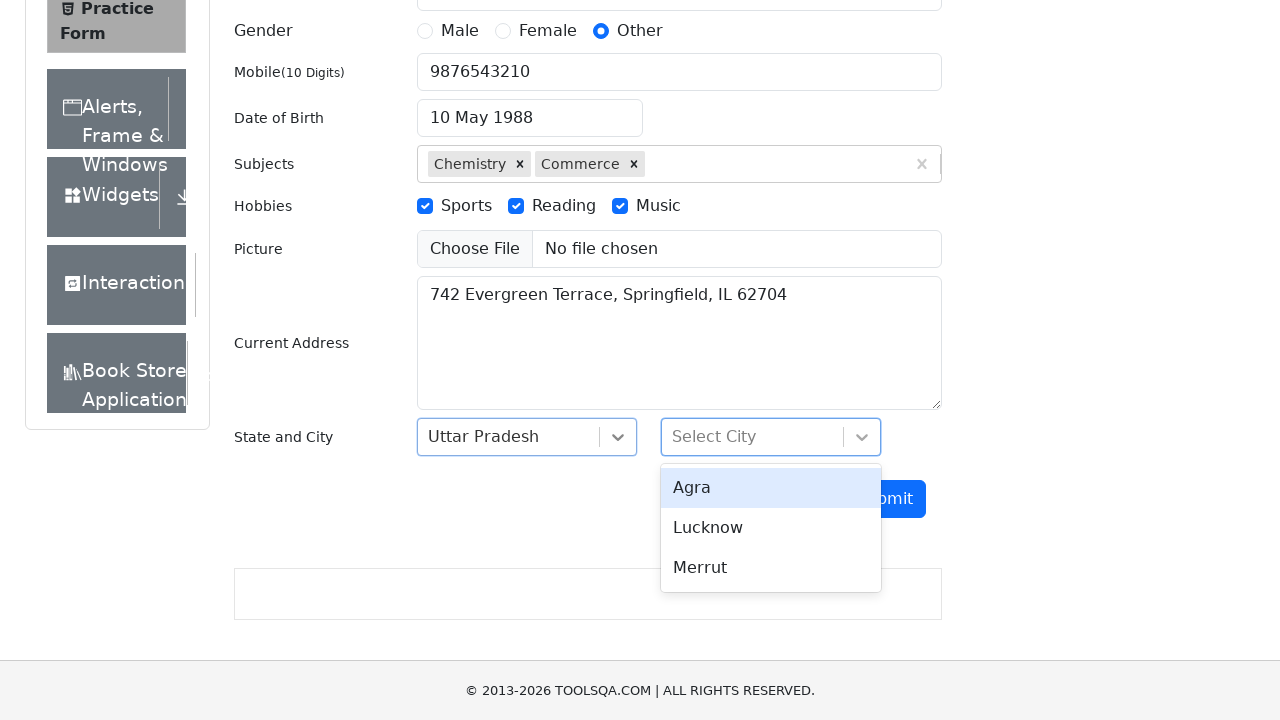

Selected 'Merrut' as city at (771, 568) on #stateCity-wrapper >> text=Merrut
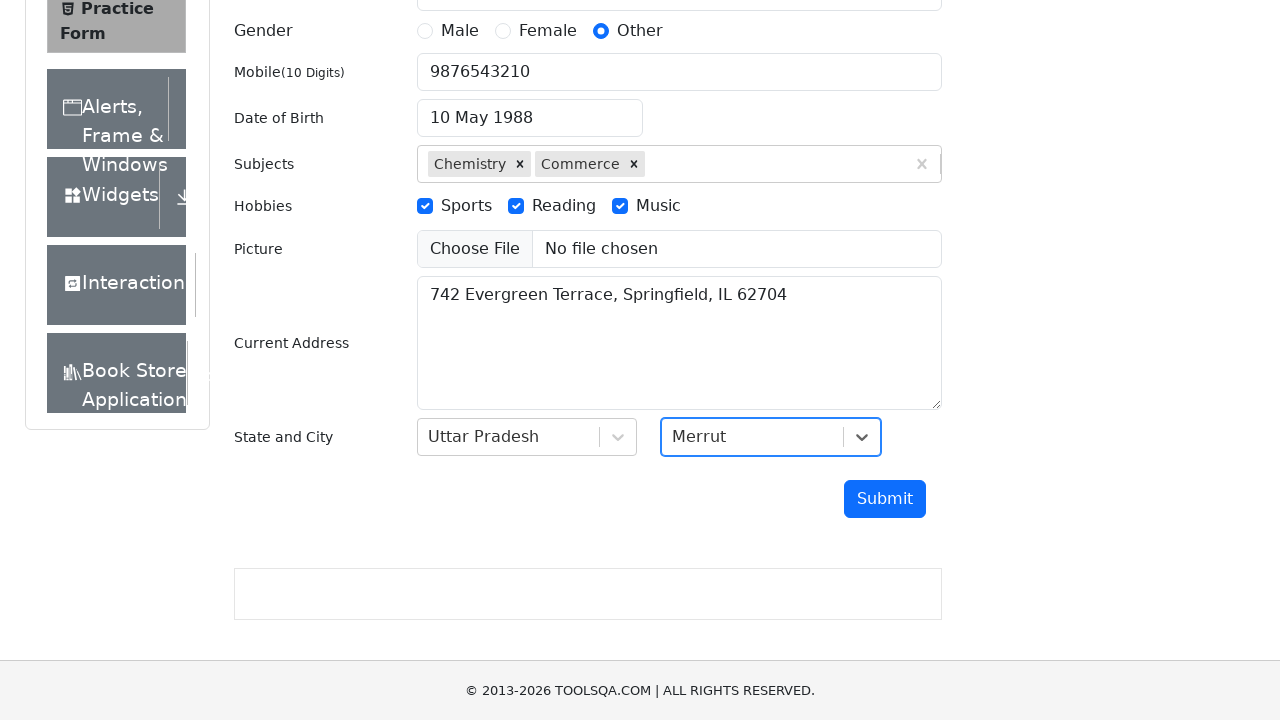

Clicked submit button to register student at (885, 499) on #submit
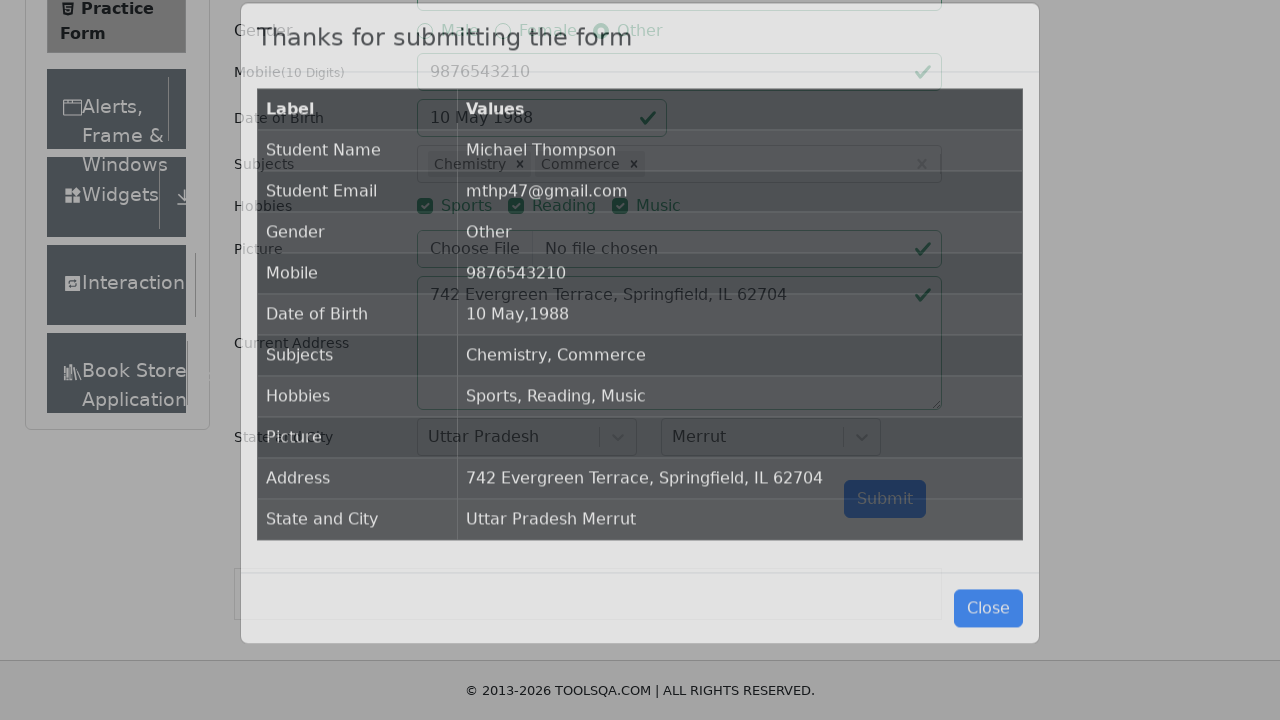

Confirmation modal appeared with submitted data
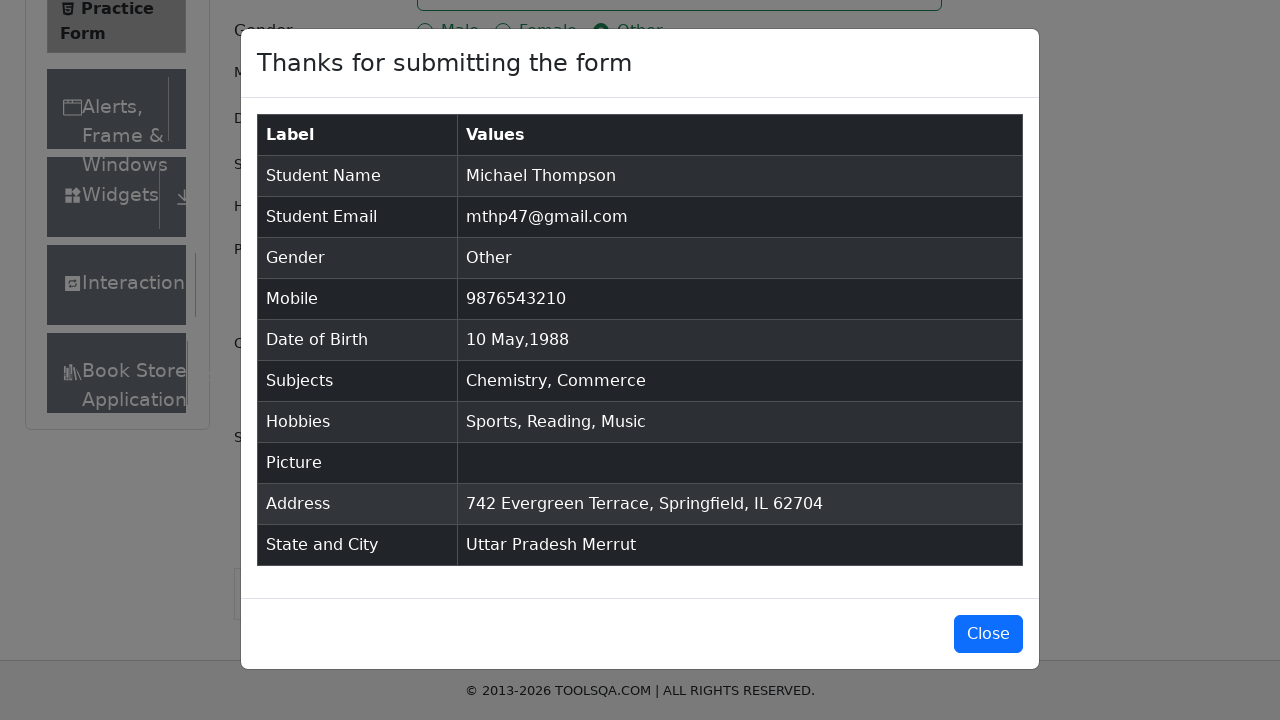

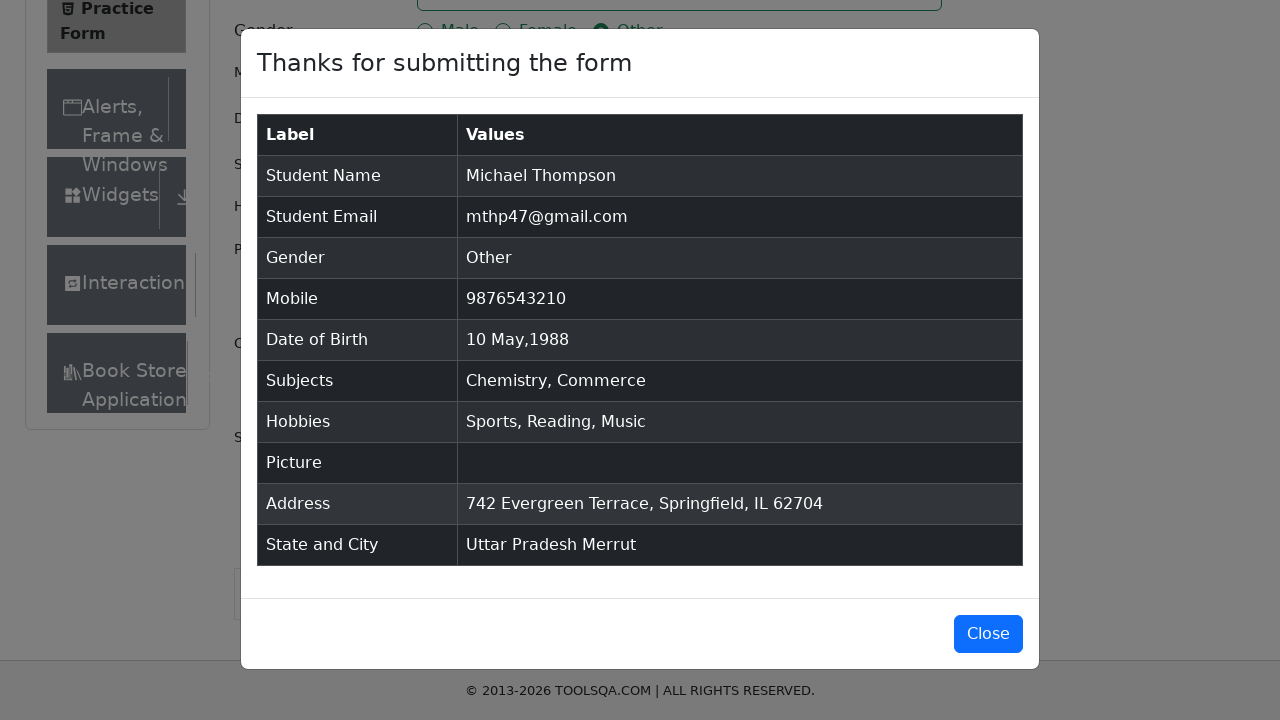